Tests table sorting functionality and pagination by navigating to a deals page, sorting a column, verifying the sort order, and searching through paginated results for specific items

Starting URL: https://rahulshettyacademy.com/seleniumPractise/#/

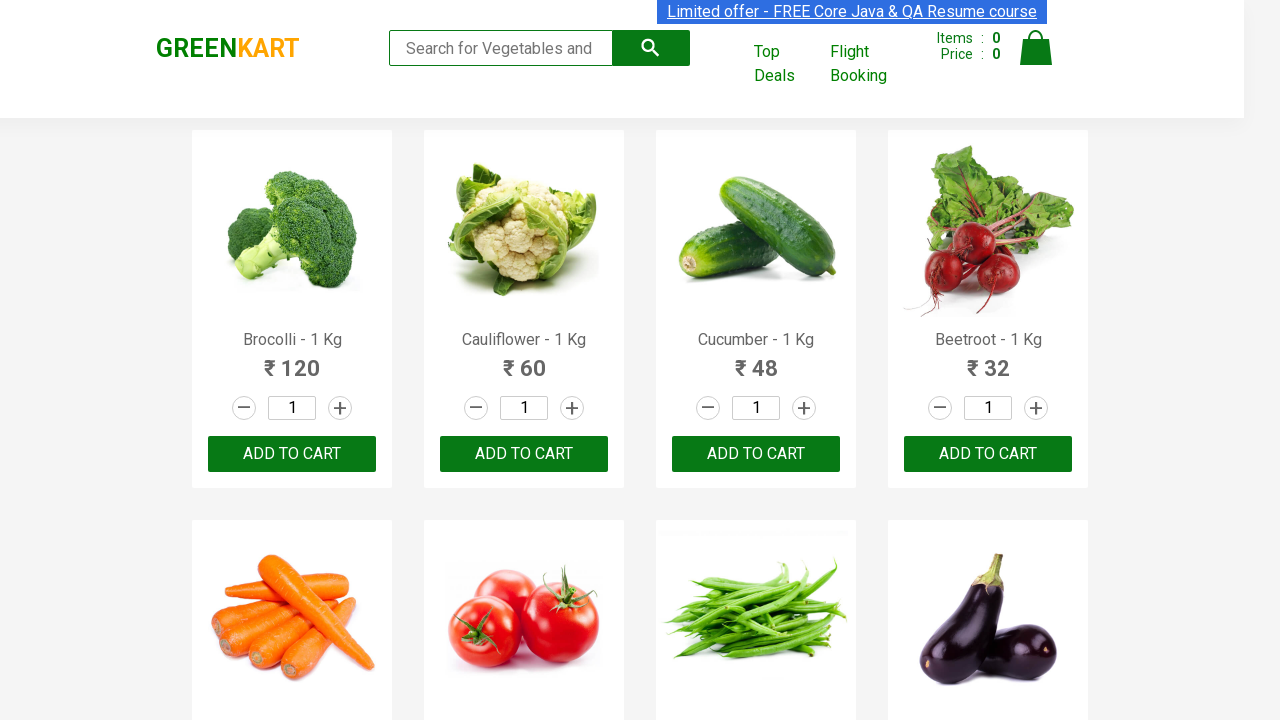

Clicked 'Top Deals' link to open new tab at (787, 64) on xpath=//a[text()='Top Deals']
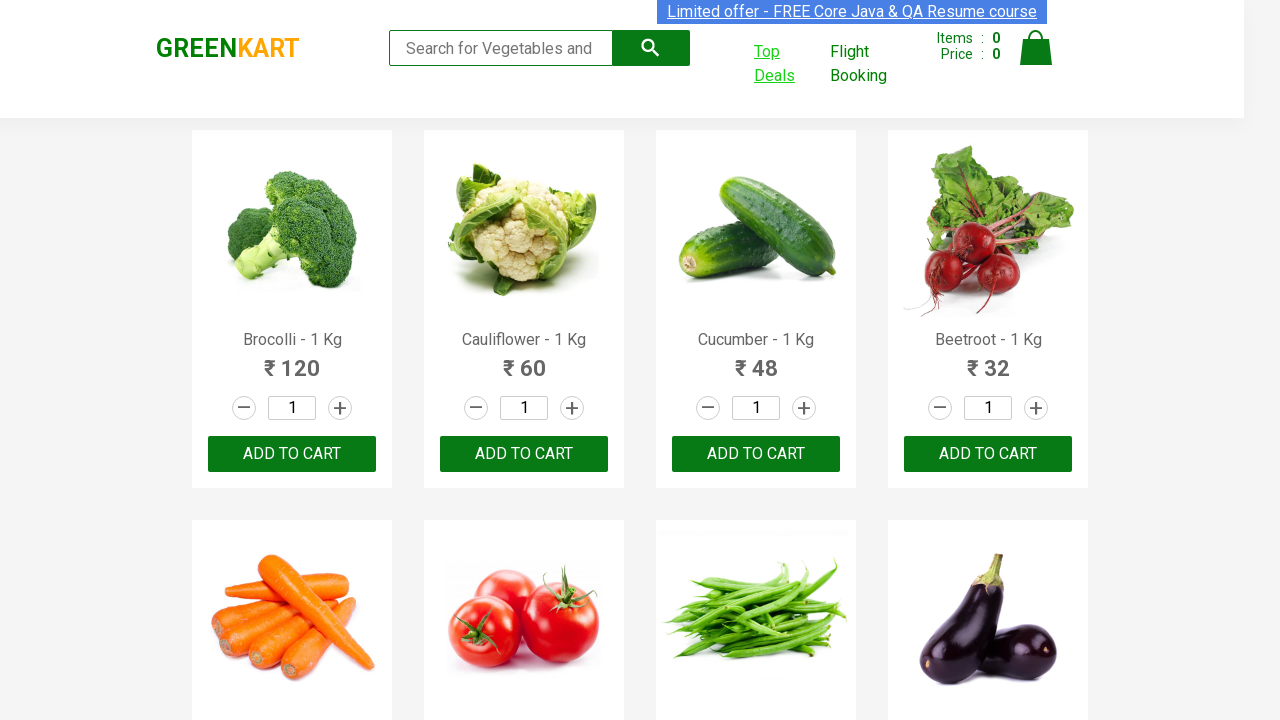

Captured new page opened from Top Deals link
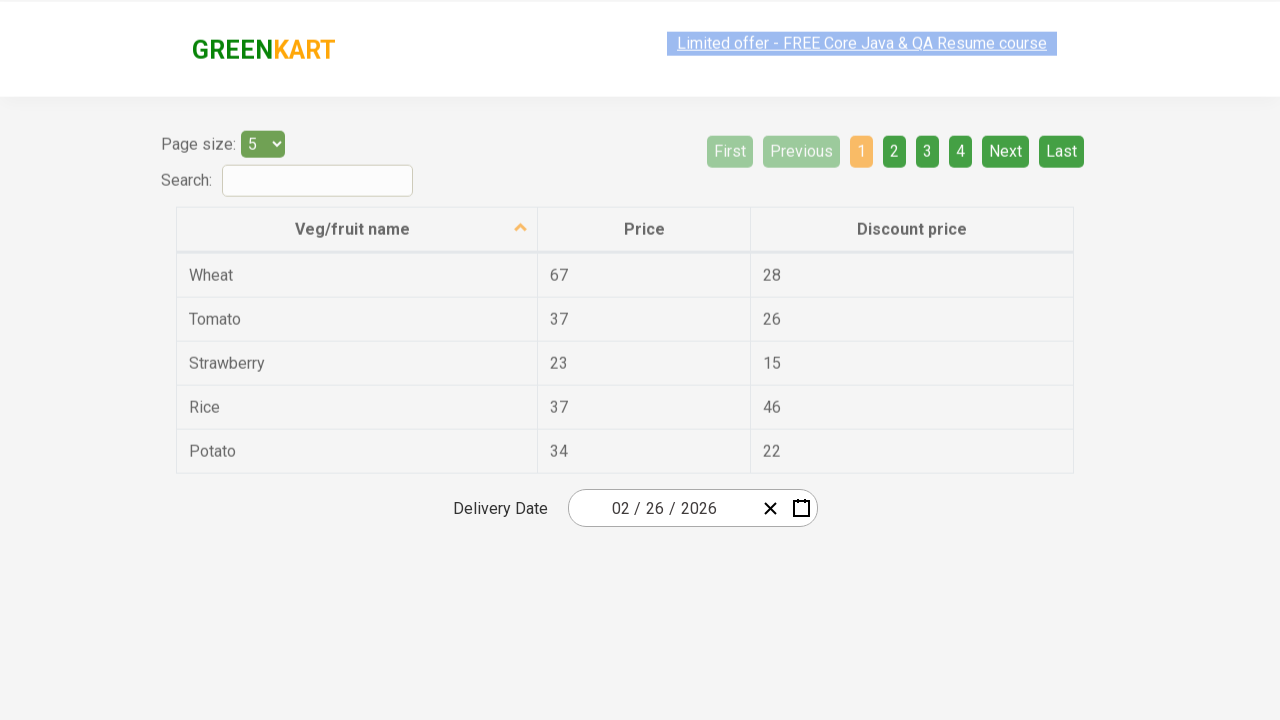

Clicked first column header to sort table at (357, 213) on xpath=//tr/th[1]
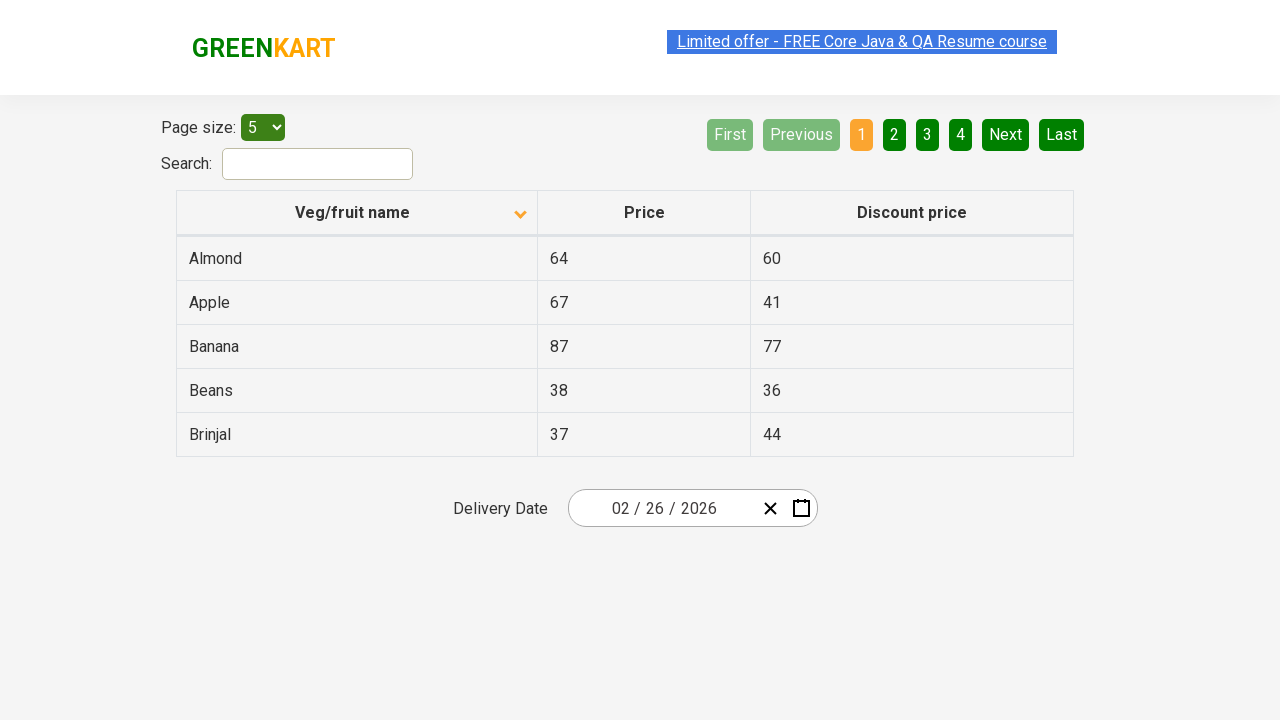

Retrieved all items from first column
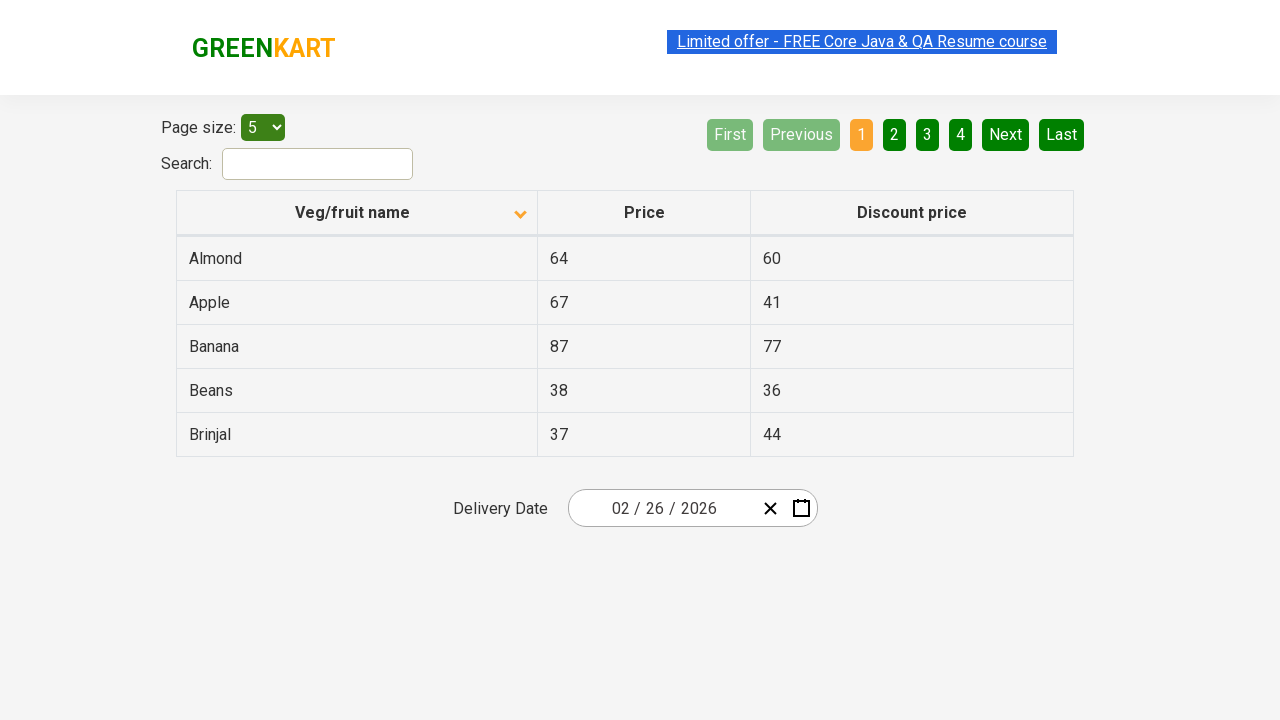

Created sorted copy of table items for comparison
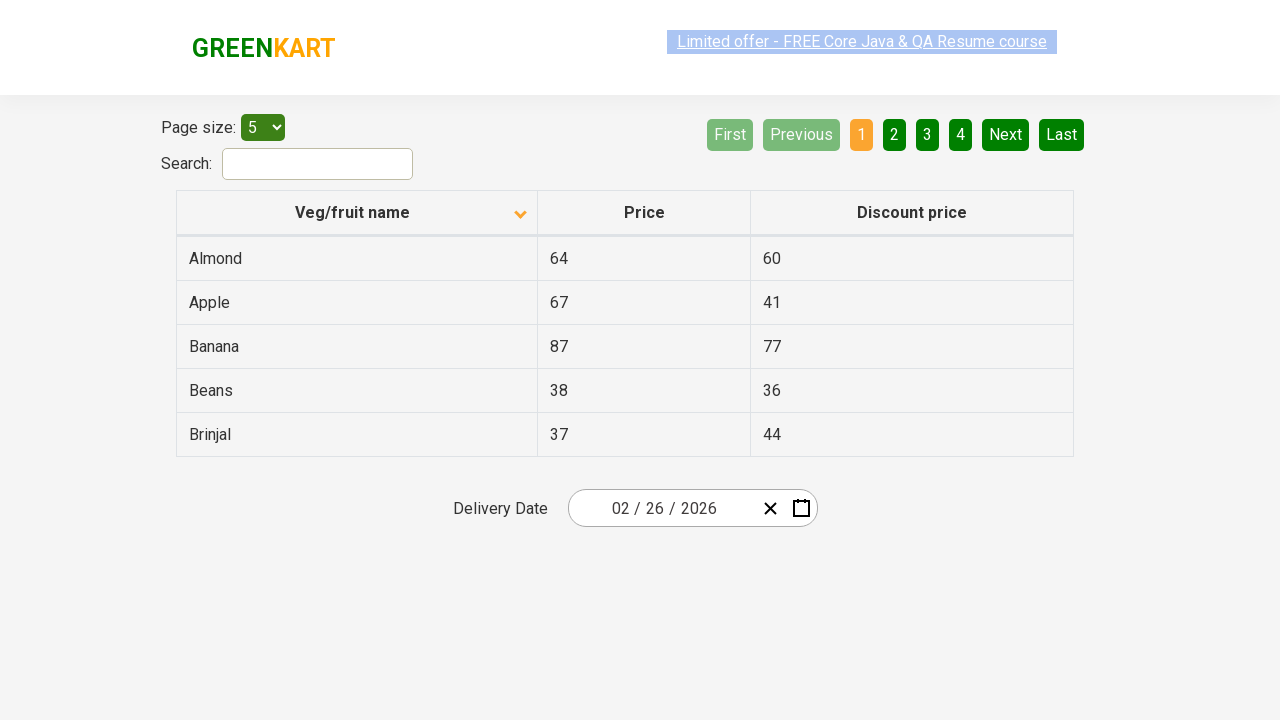

Verified that table items are properly sorted
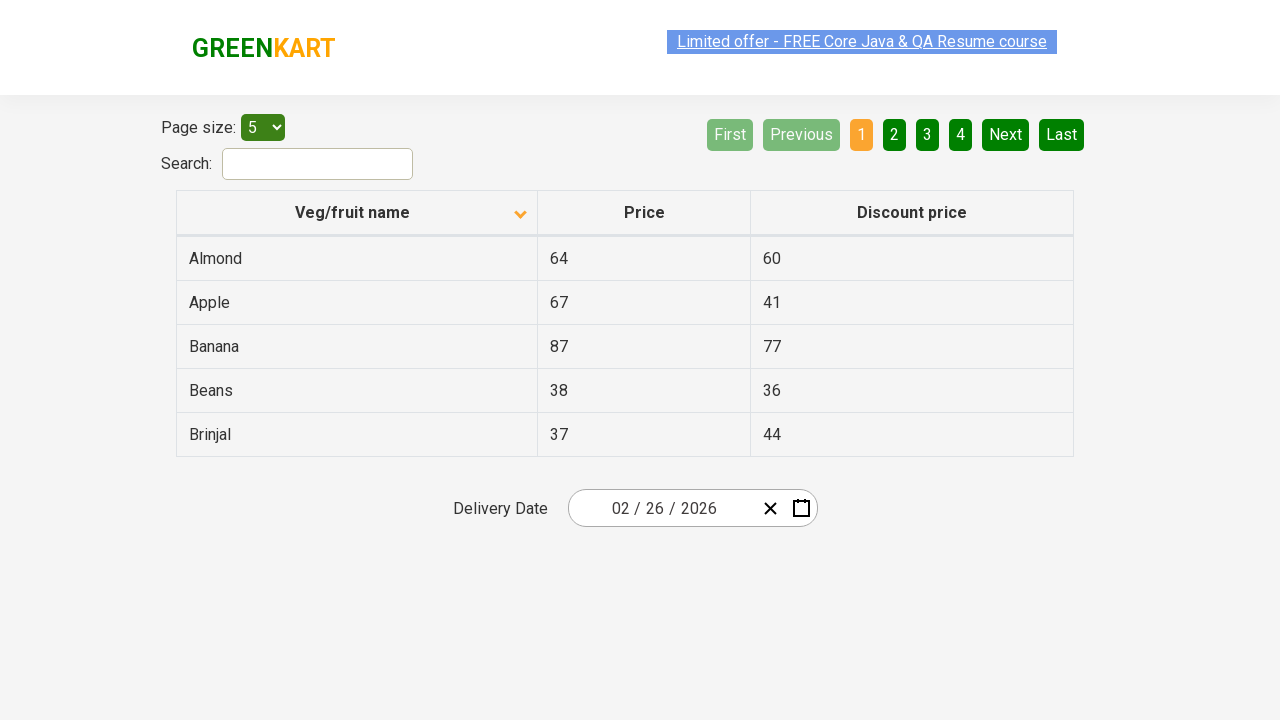

Retrieved all rows from first column
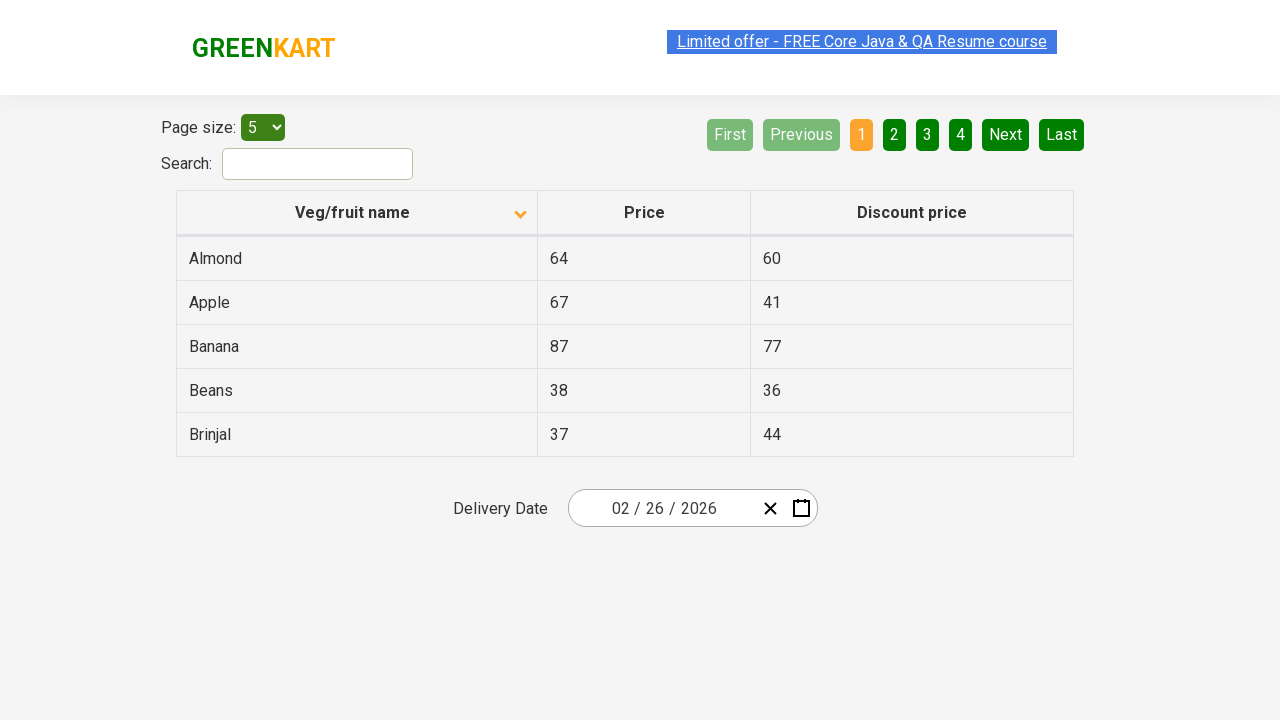

Clicked Next button to go to next page at (1006, 134) on a[aria-label='Next']
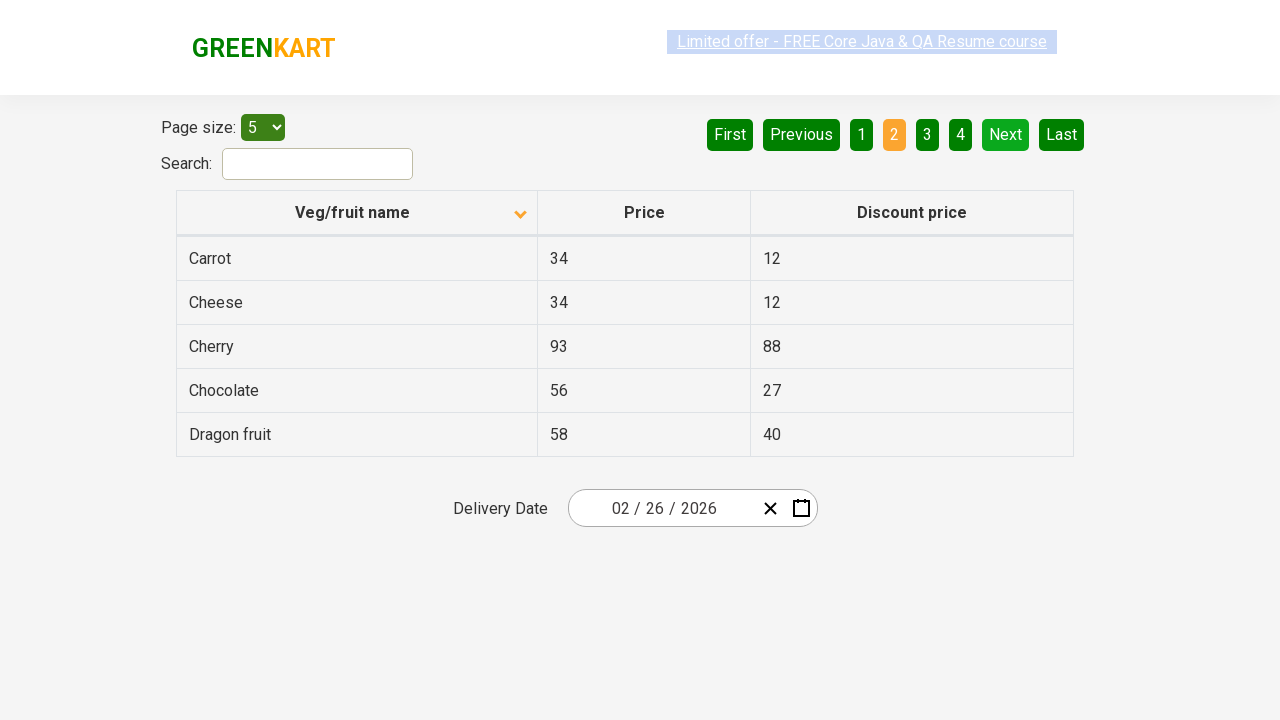

Waited for next page to load
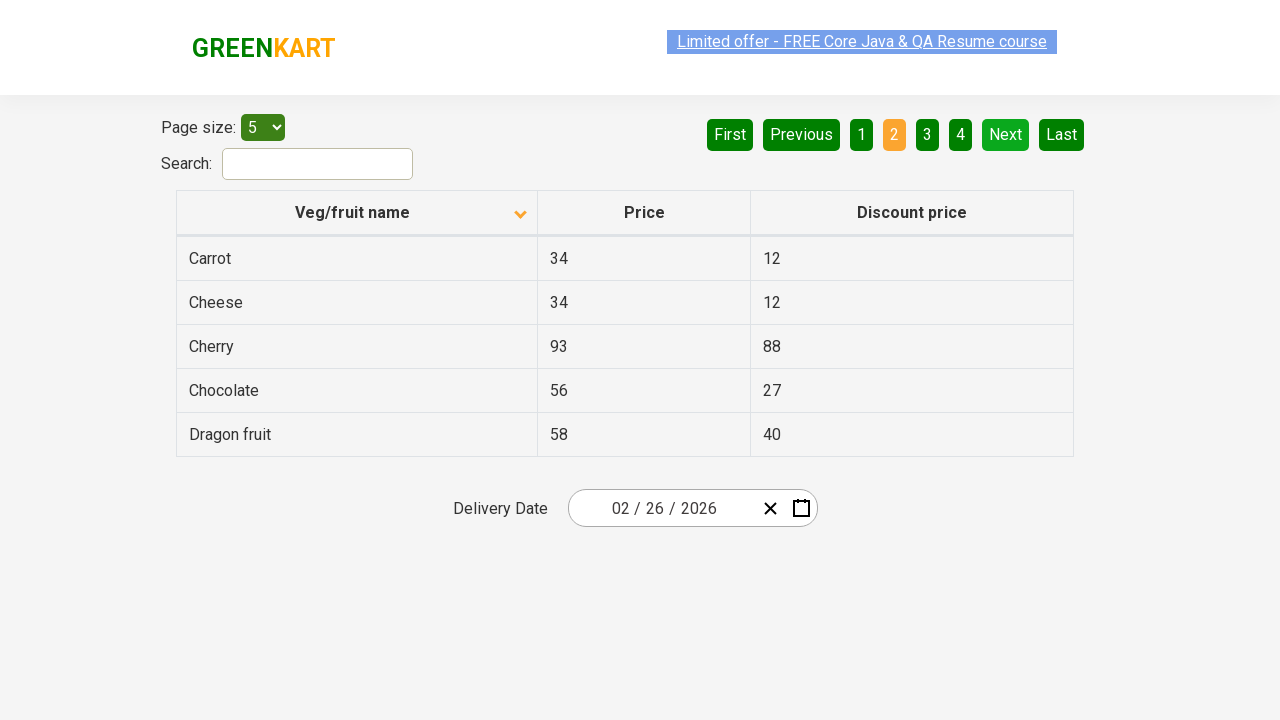

Retrieved all rows from first column
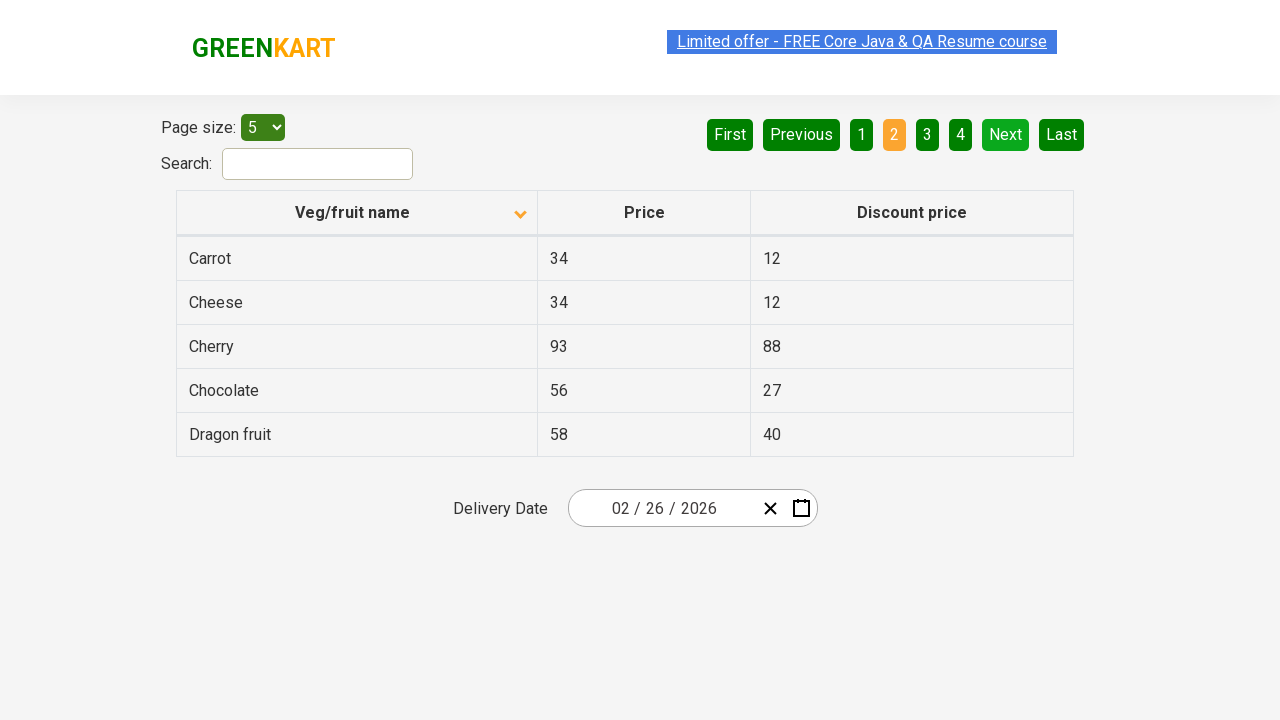

Clicked Next button to go to next page at (1006, 134) on a[aria-label='Next']
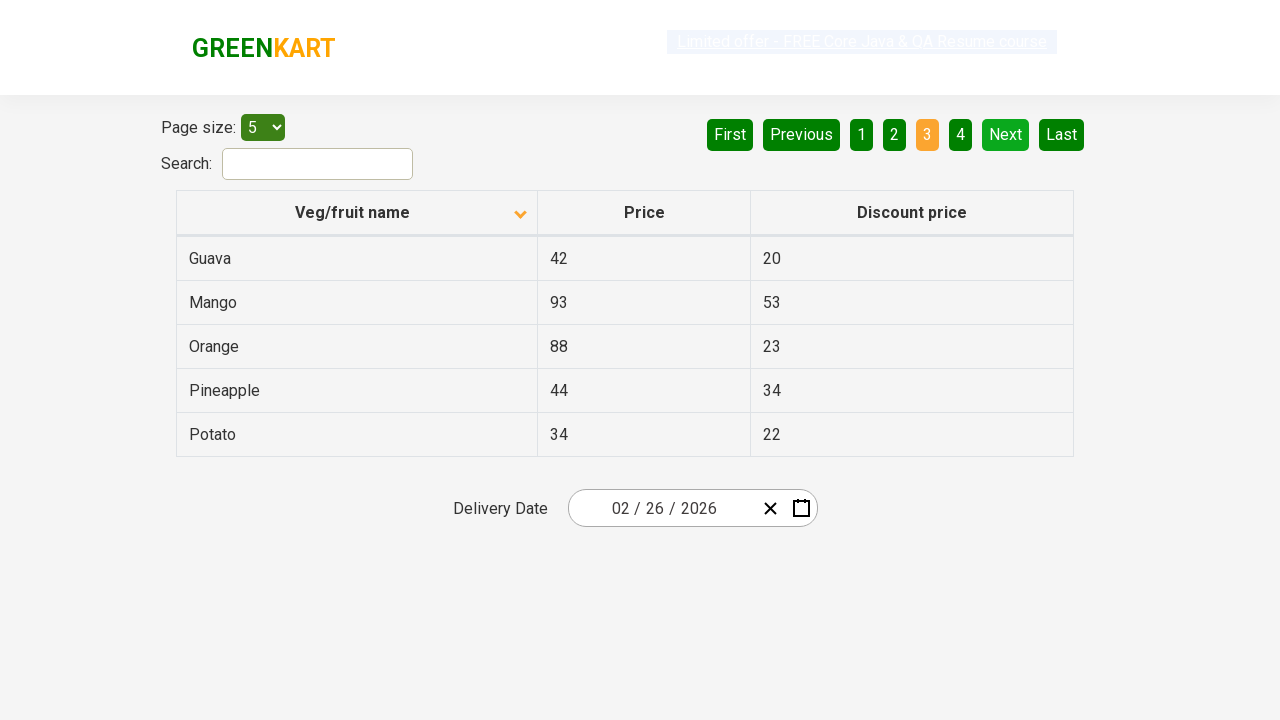

Waited for next page to load
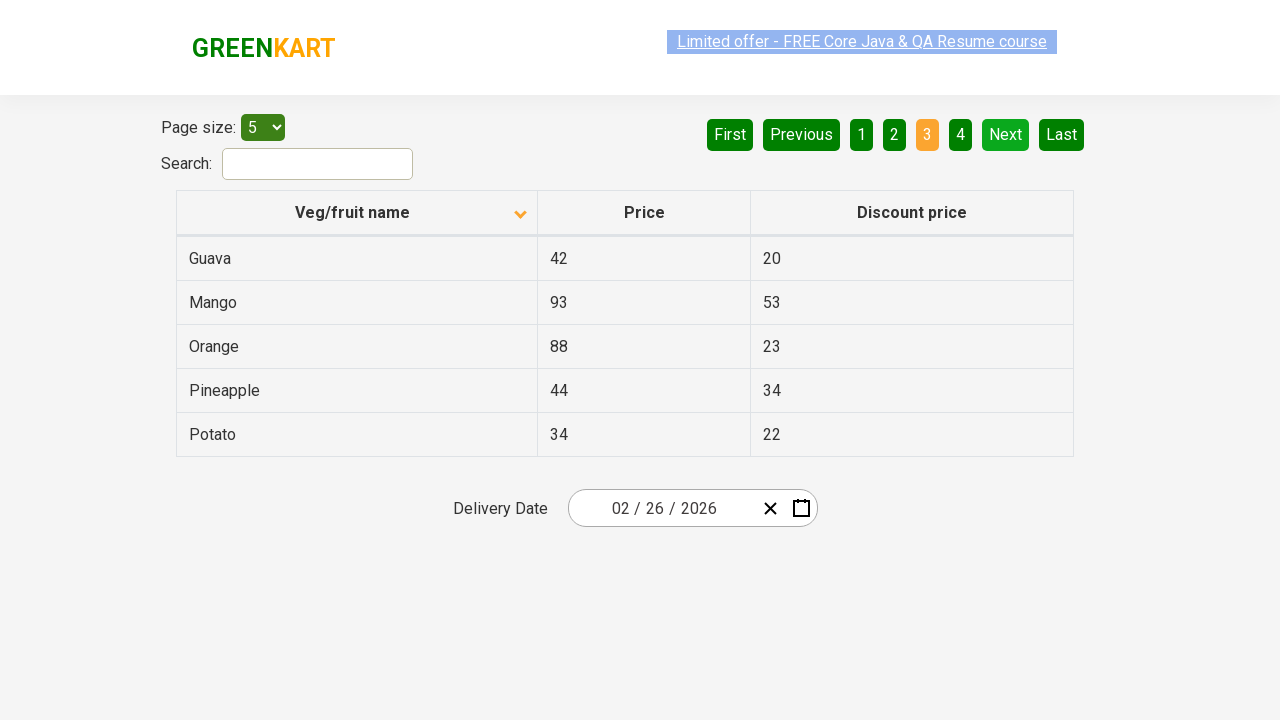

Retrieved all rows from first column
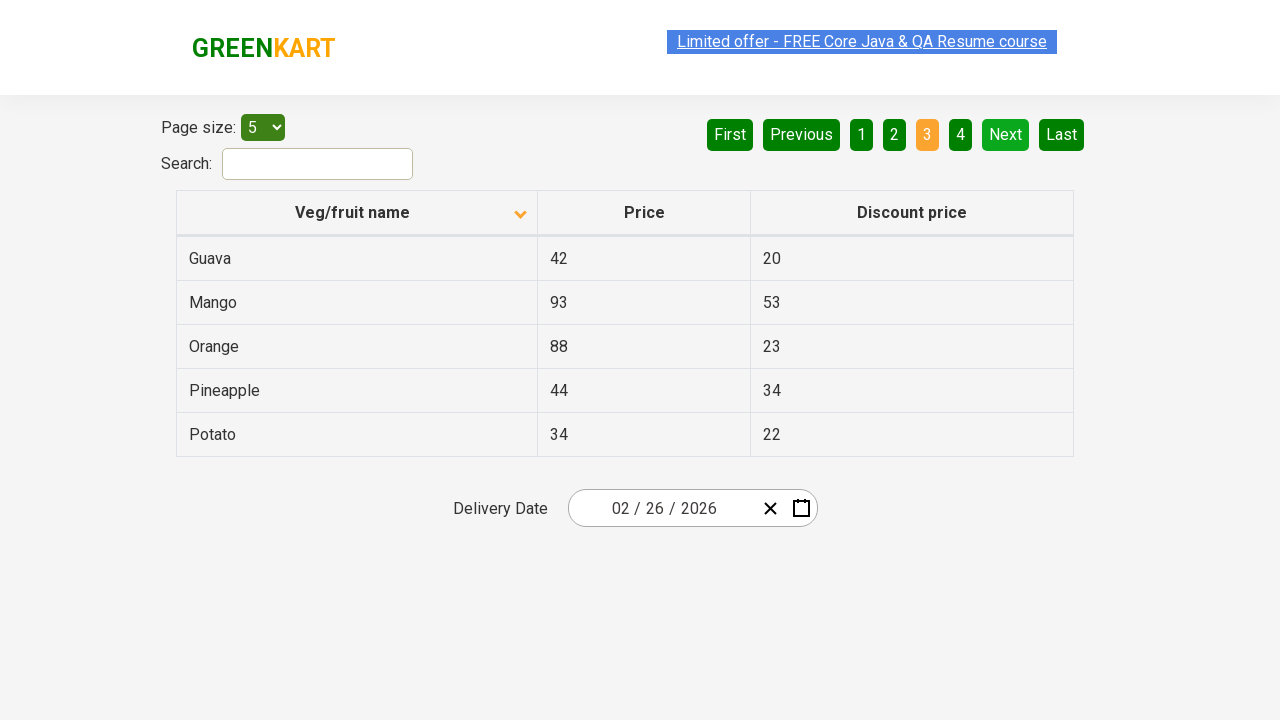

Clicked Next button to go to next page at (1006, 134) on a[aria-label='Next']
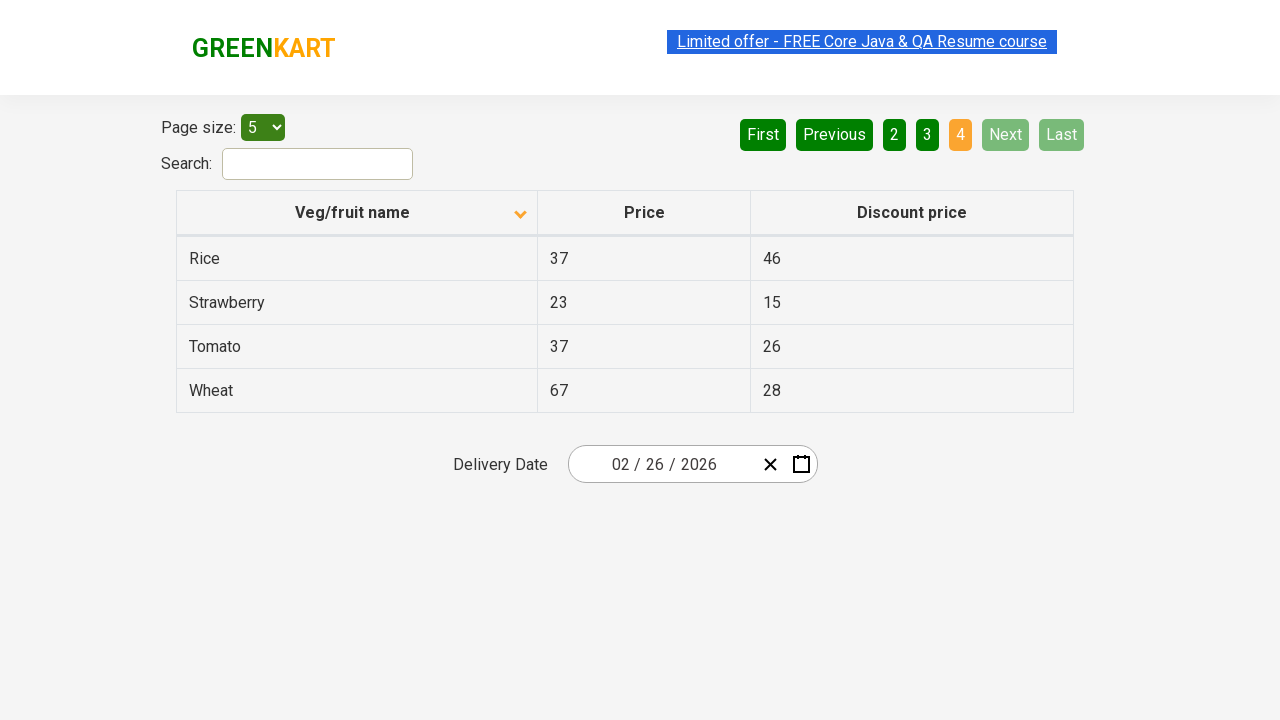

Waited for next page to load
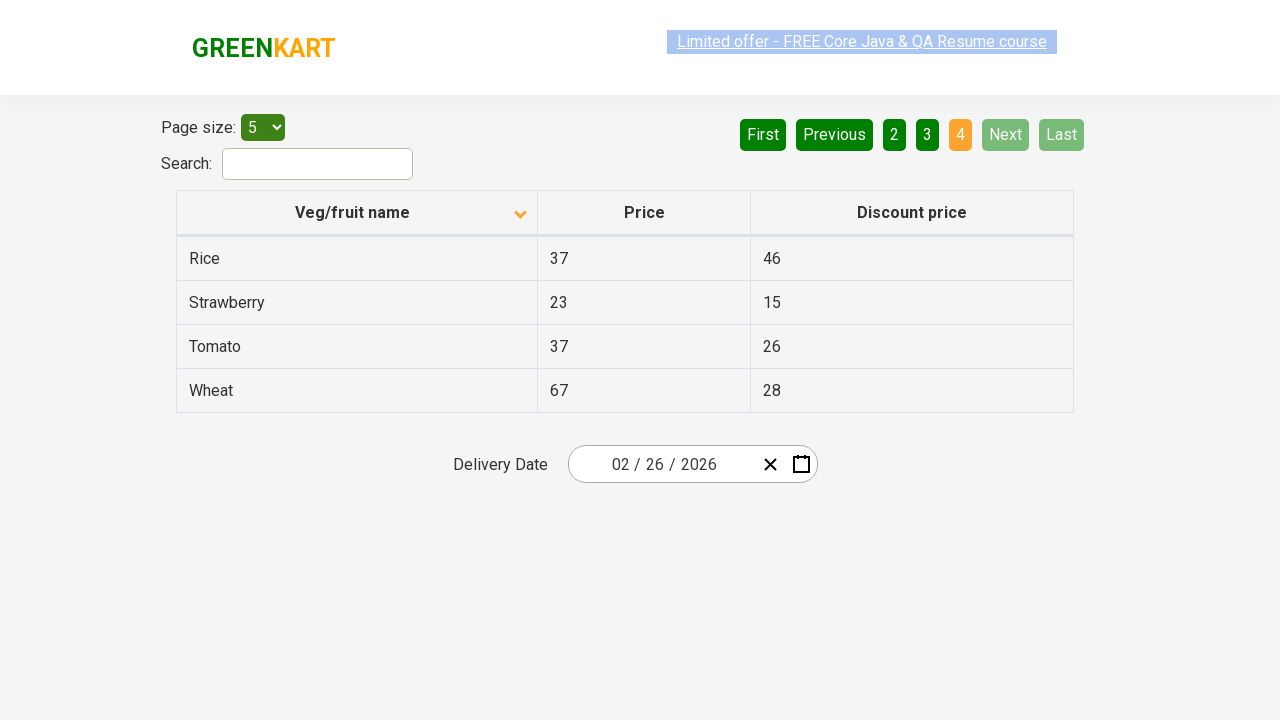

Retrieved all rows from first column
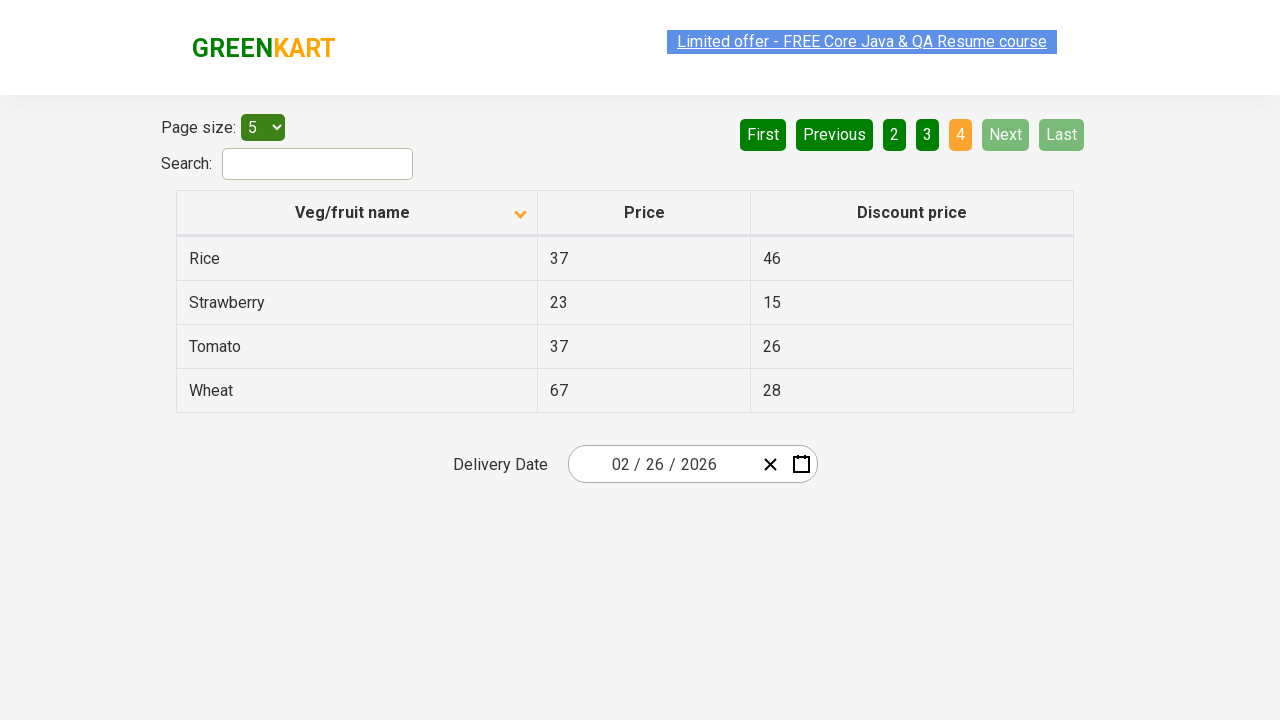

Found 'Rice' item and extracted price: 37
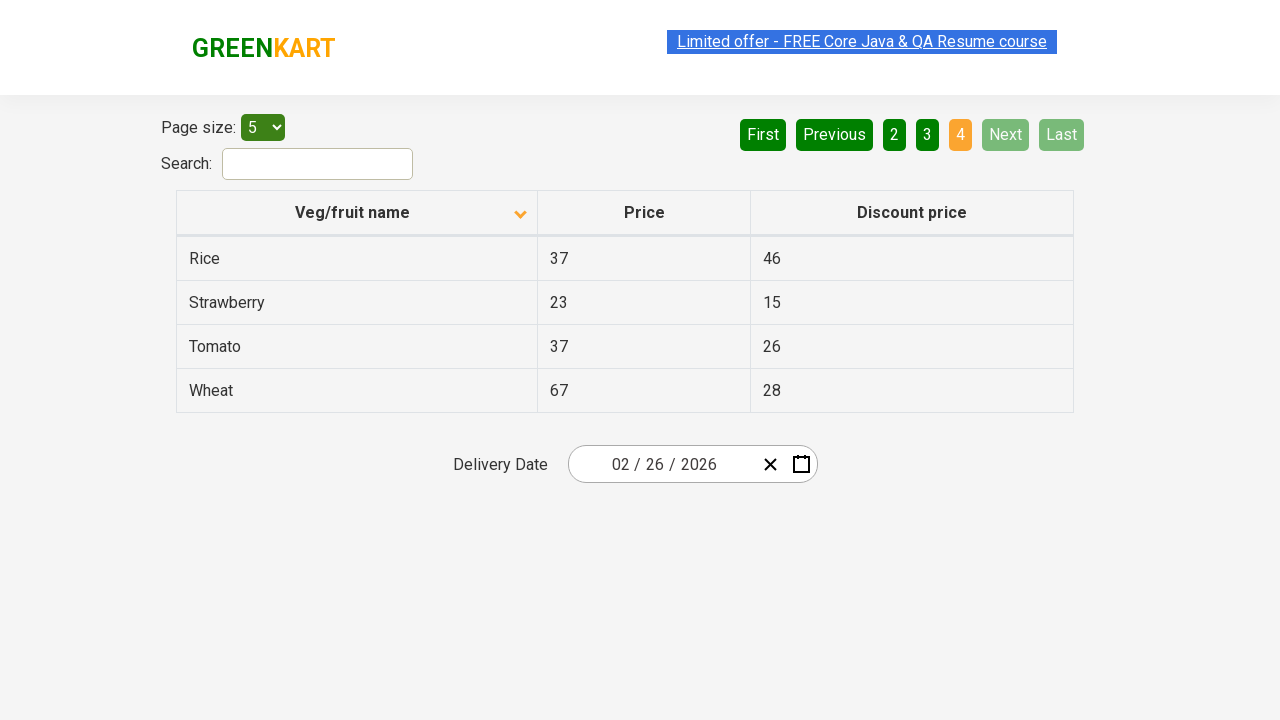

Search completed. Found prices for Rice: ['37']
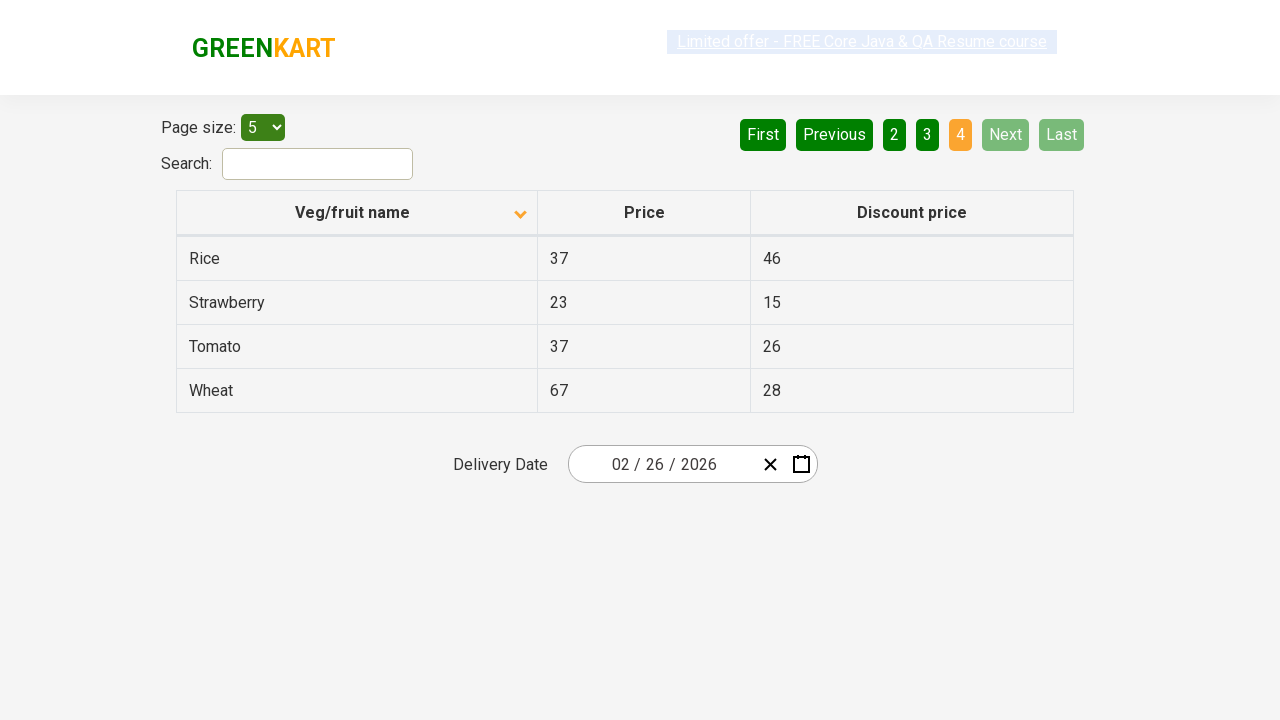

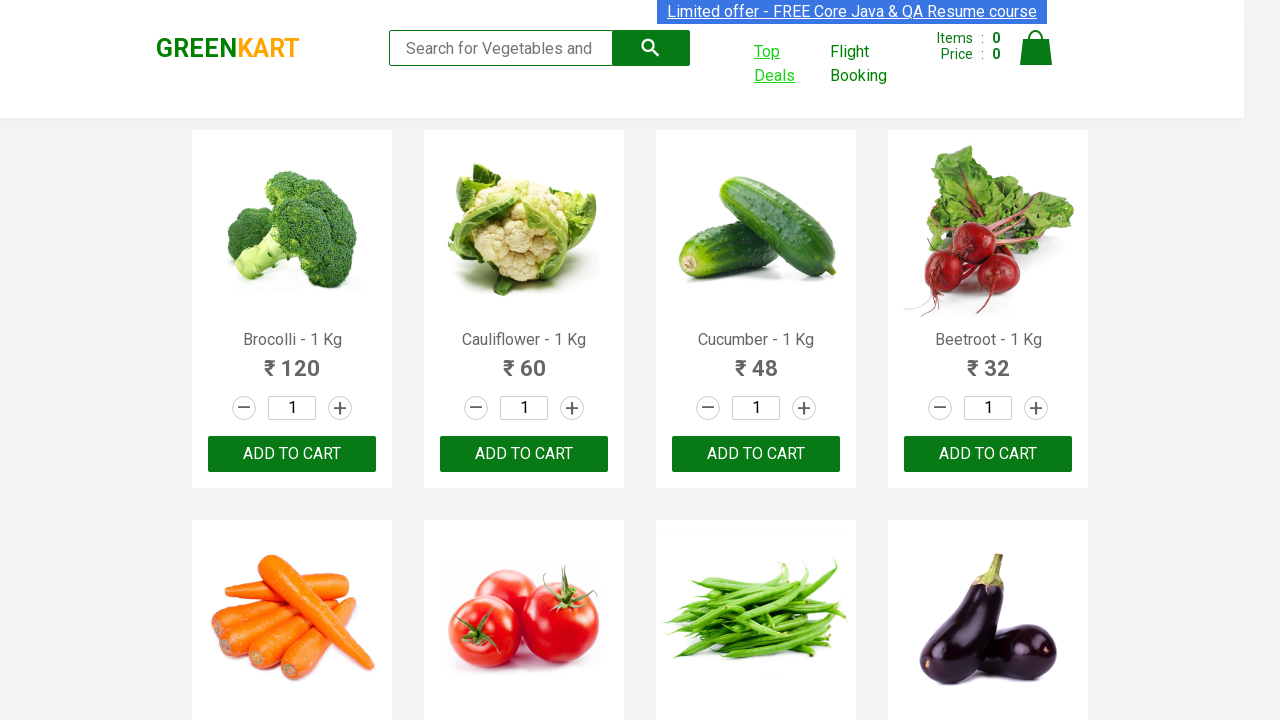